Tests clicking the Try here button on Implementation using array page

Starting URL: https://dsportalapp.herokuapp.com/queue/Implementation-array/

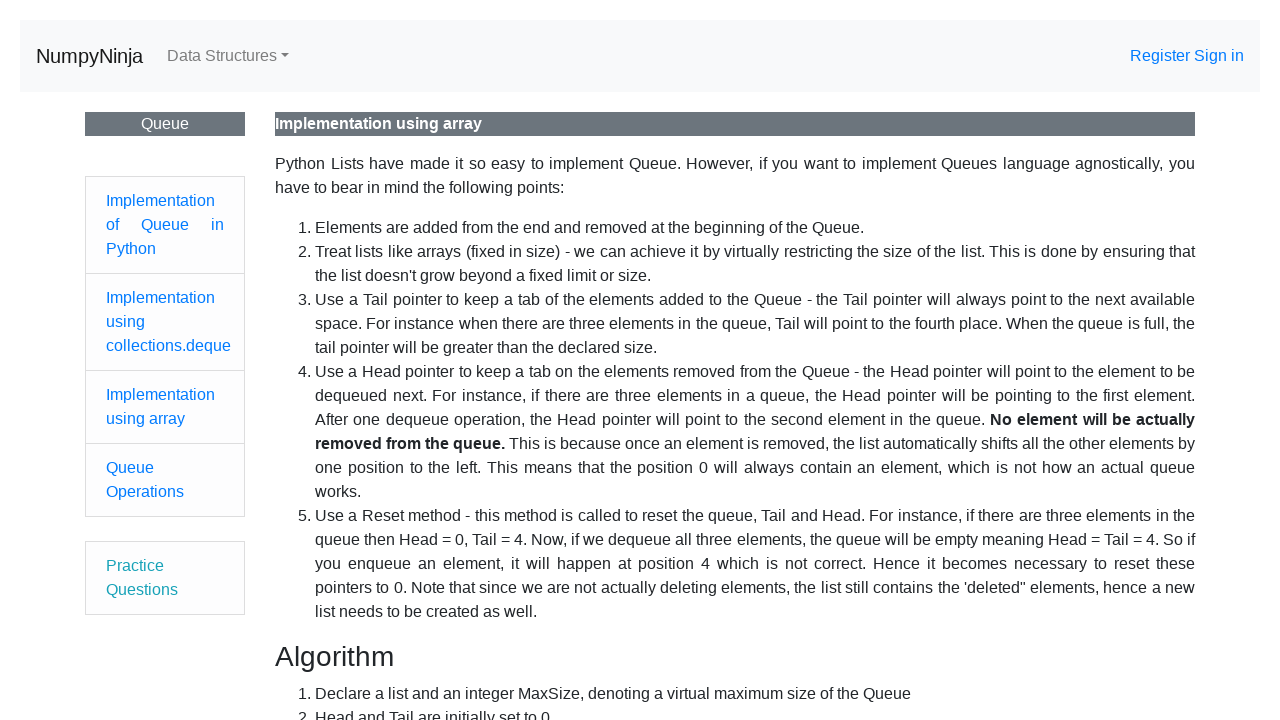

Clicked the 'Try here' button on Implementation using array page at (350, 697) on a.btn
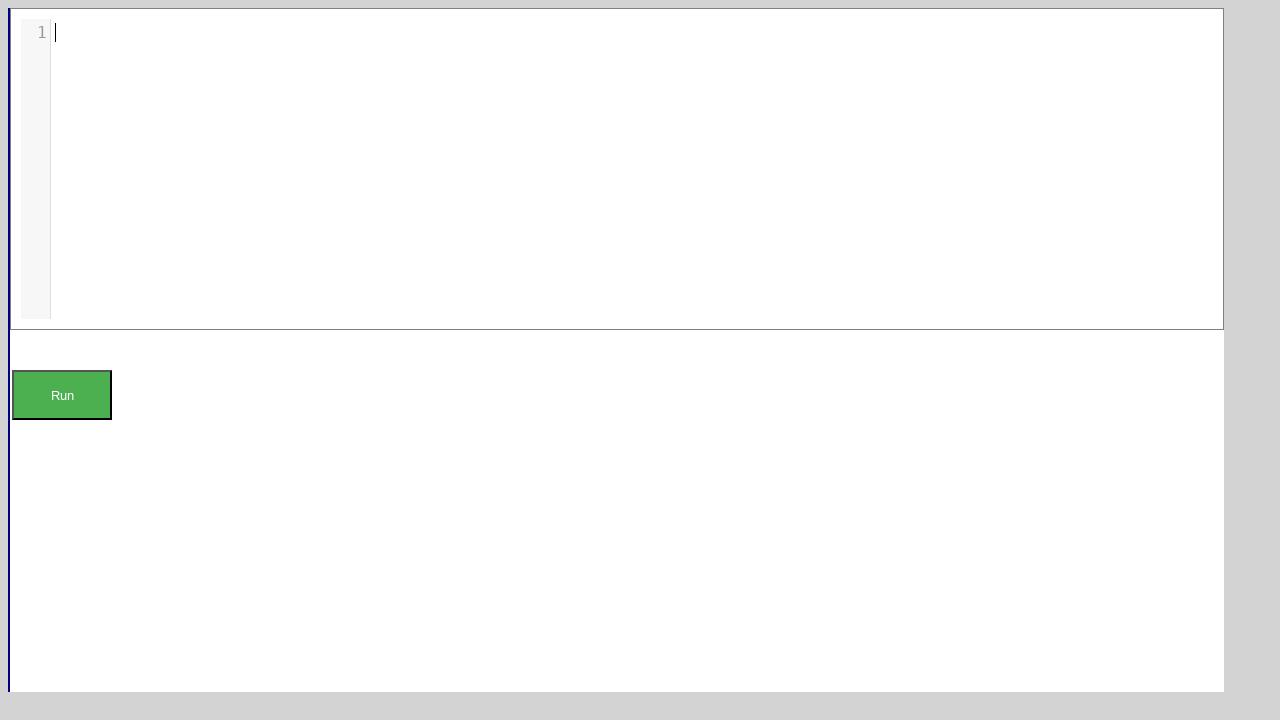

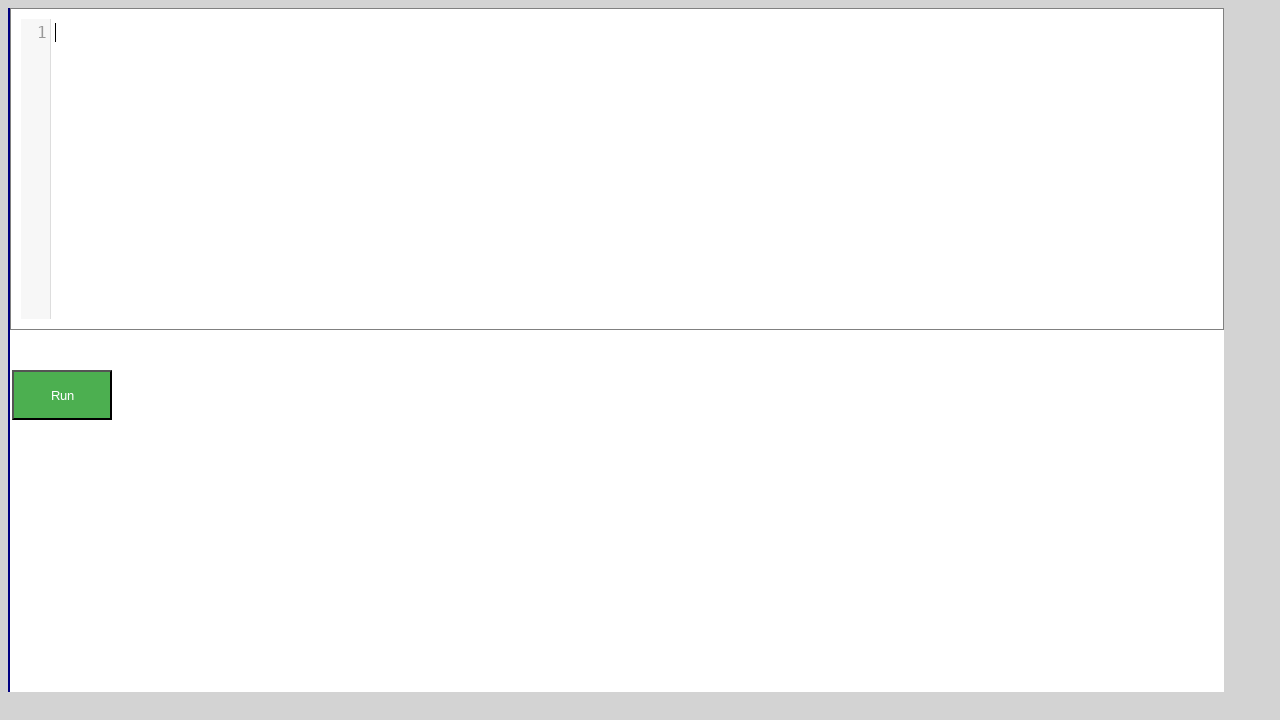